Tests filtering to display only active (uncompleted) items by clicking the Active link.

Starting URL: https://demo.playwright.dev/todomvc

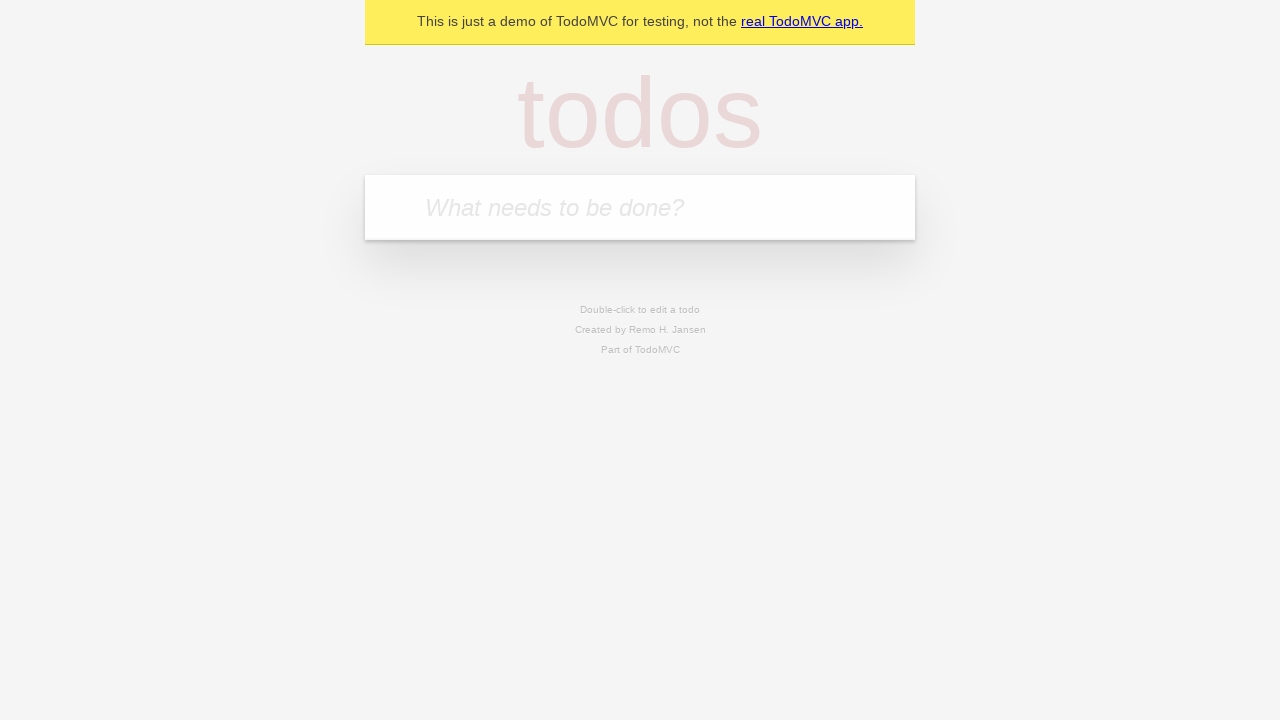

Filled todo input with 'buy some cheese' on internal:attr=[placeholder="What needs to be done?"i]
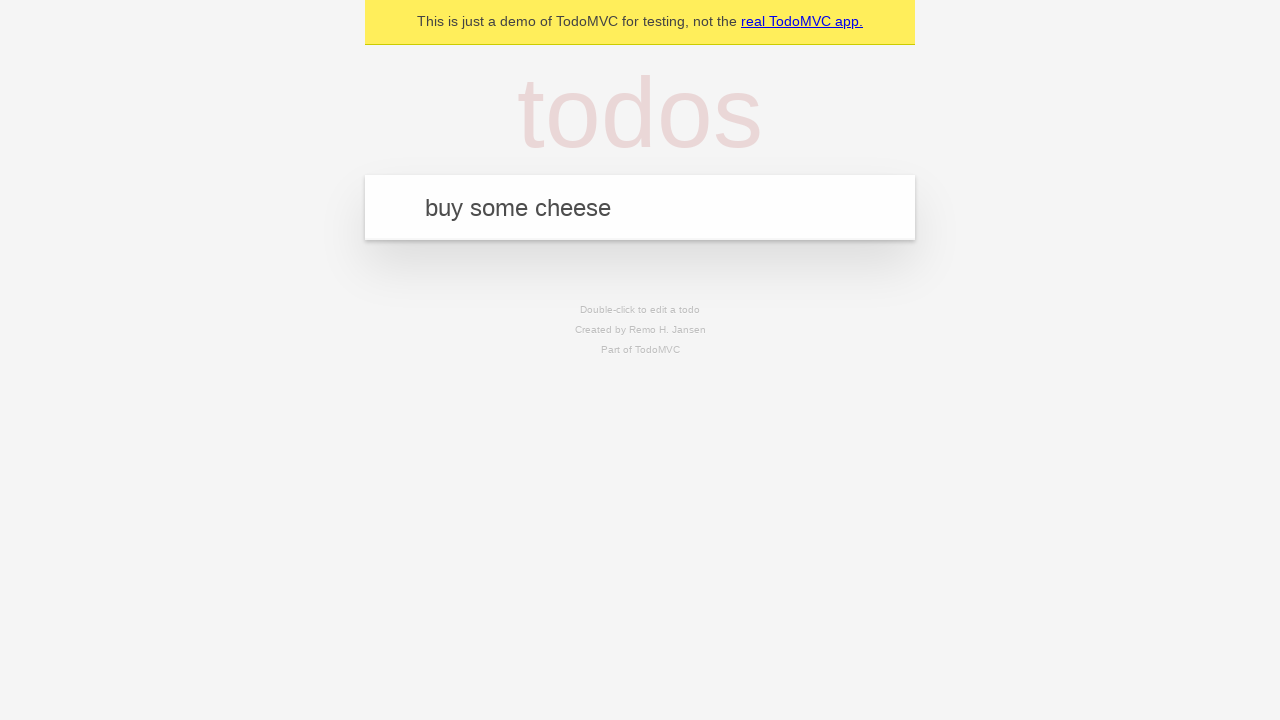

Pressed Enter to add first todo item on internal:attr=[placeholder="What needs to be done?"i]
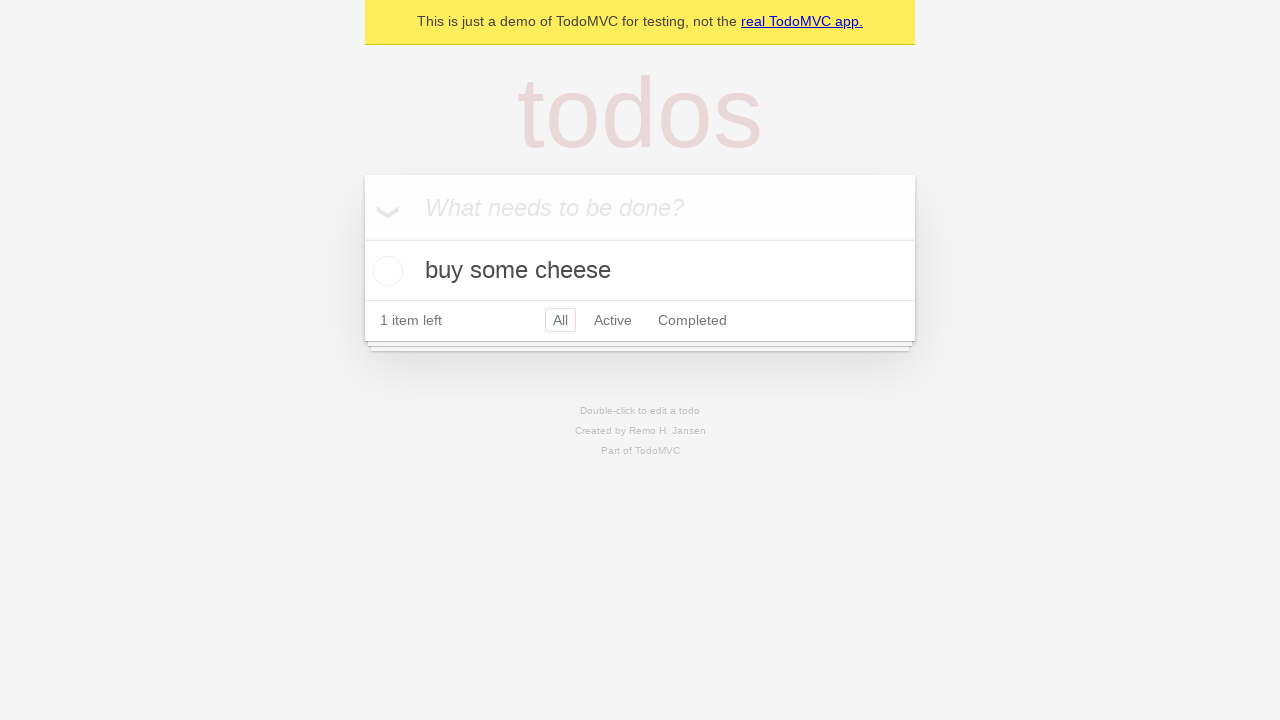

Filled todo input with 'feed the cat' on internal:attr=[placeholder="What needs to be done?"i]
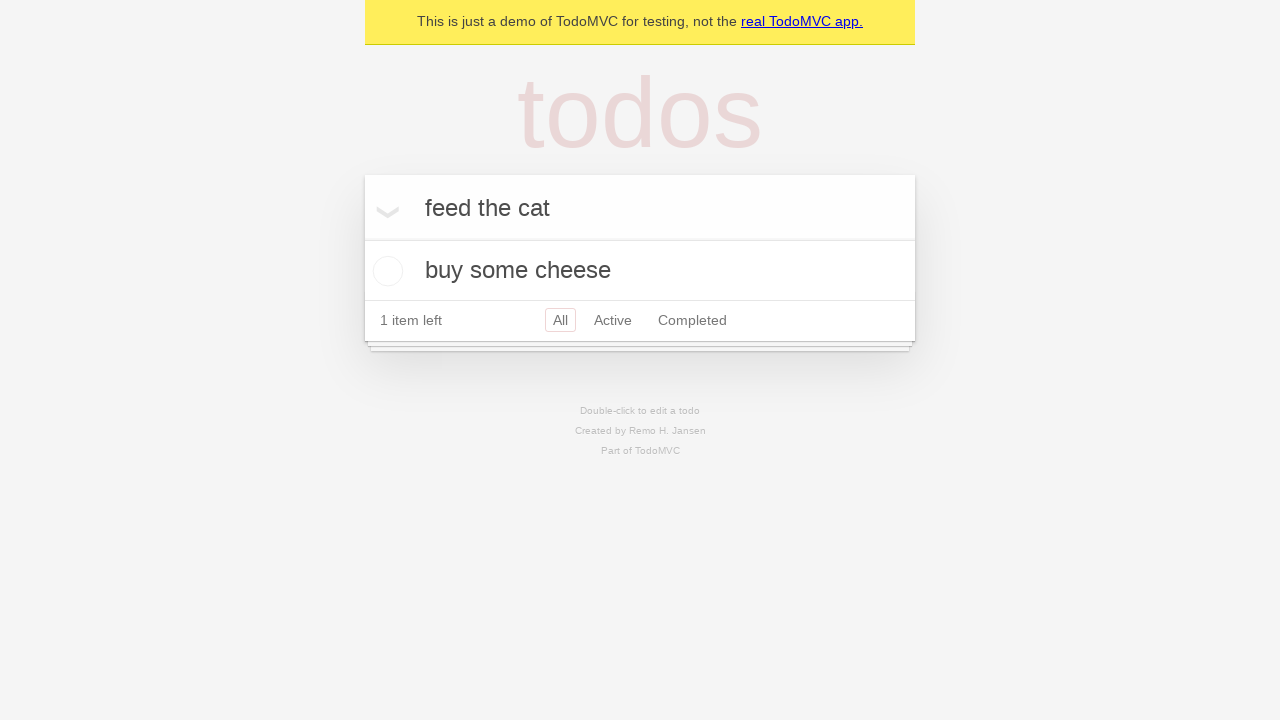

Pressed Enter to add second todo item on internal:attr=[placeholder="What needs to be done?"i]
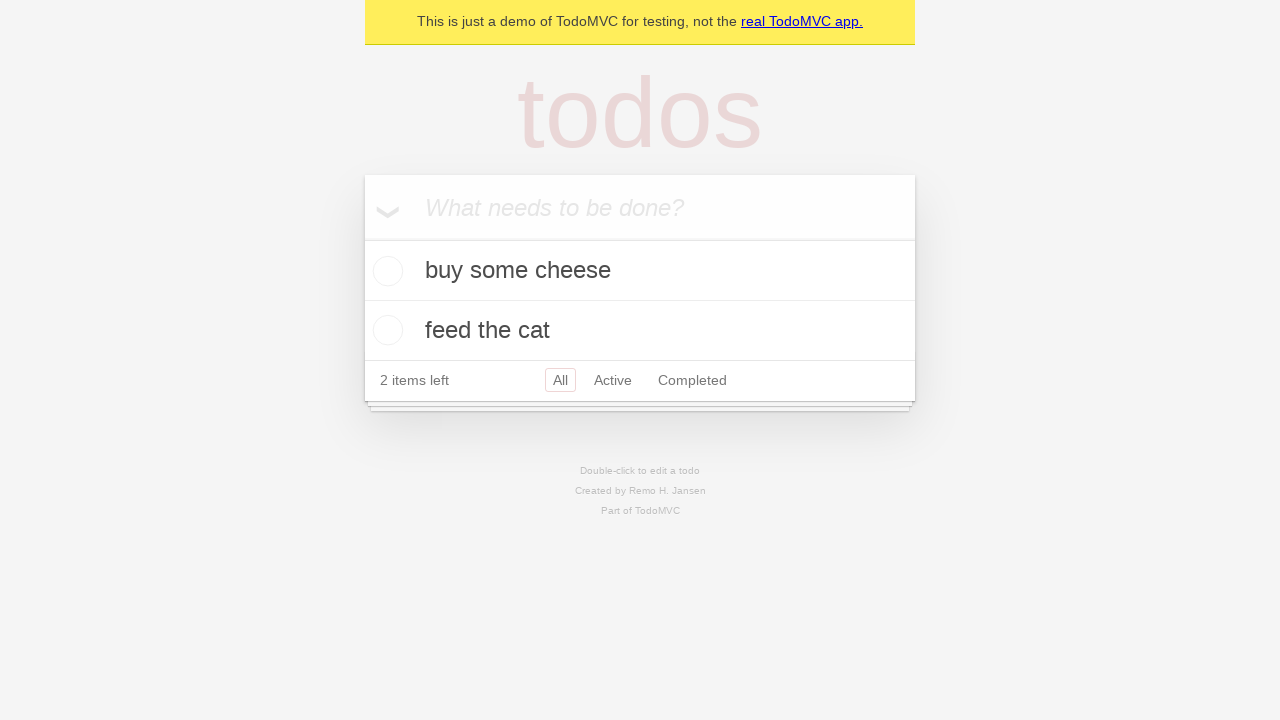

Filled todo input with 'book a doctors appointment' on internal:attr=[placeholder="What needs to be done?"i]
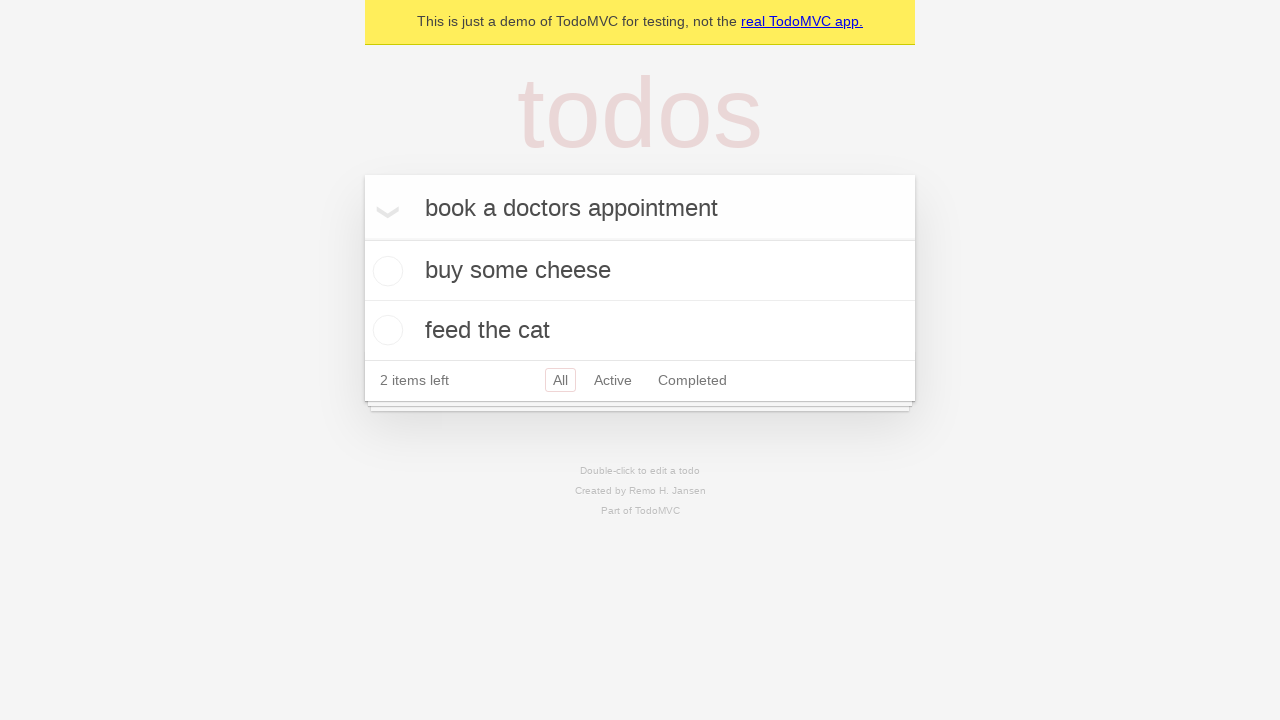

Pressed Enter to add third todo item on internal:attr=[placeholder="What needs to be done?"i]
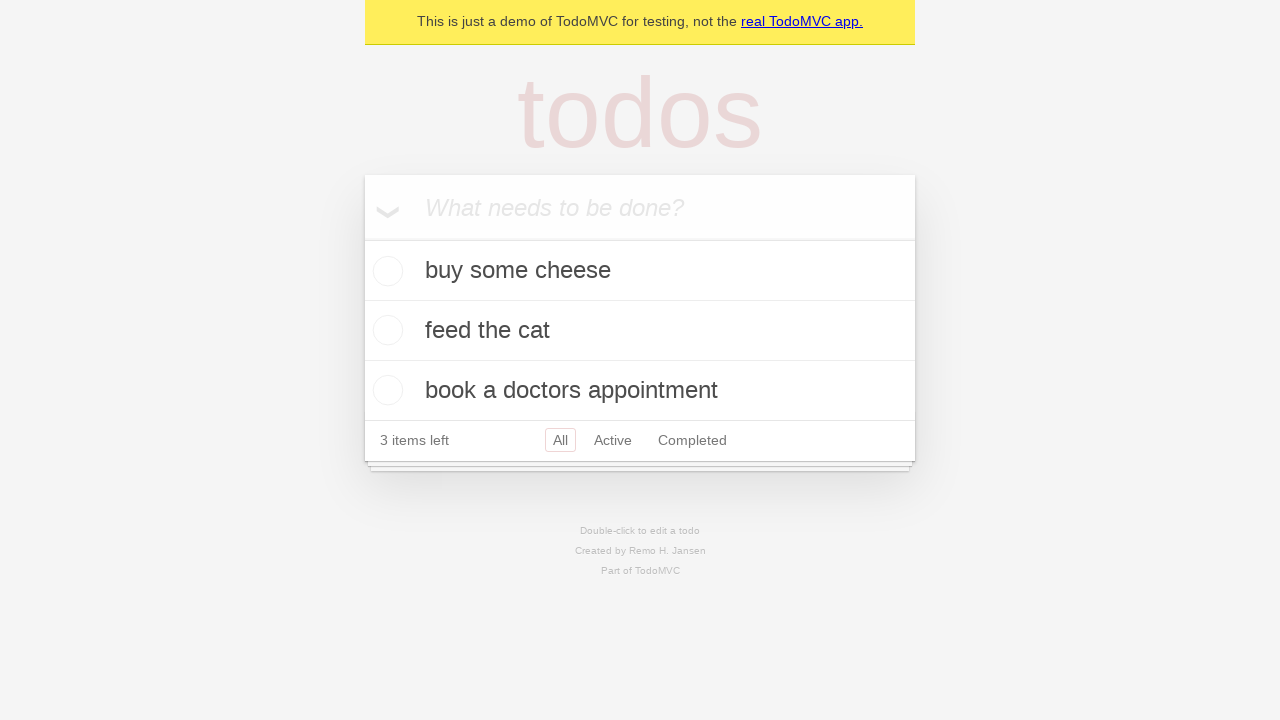

Waited for all three todo items to load
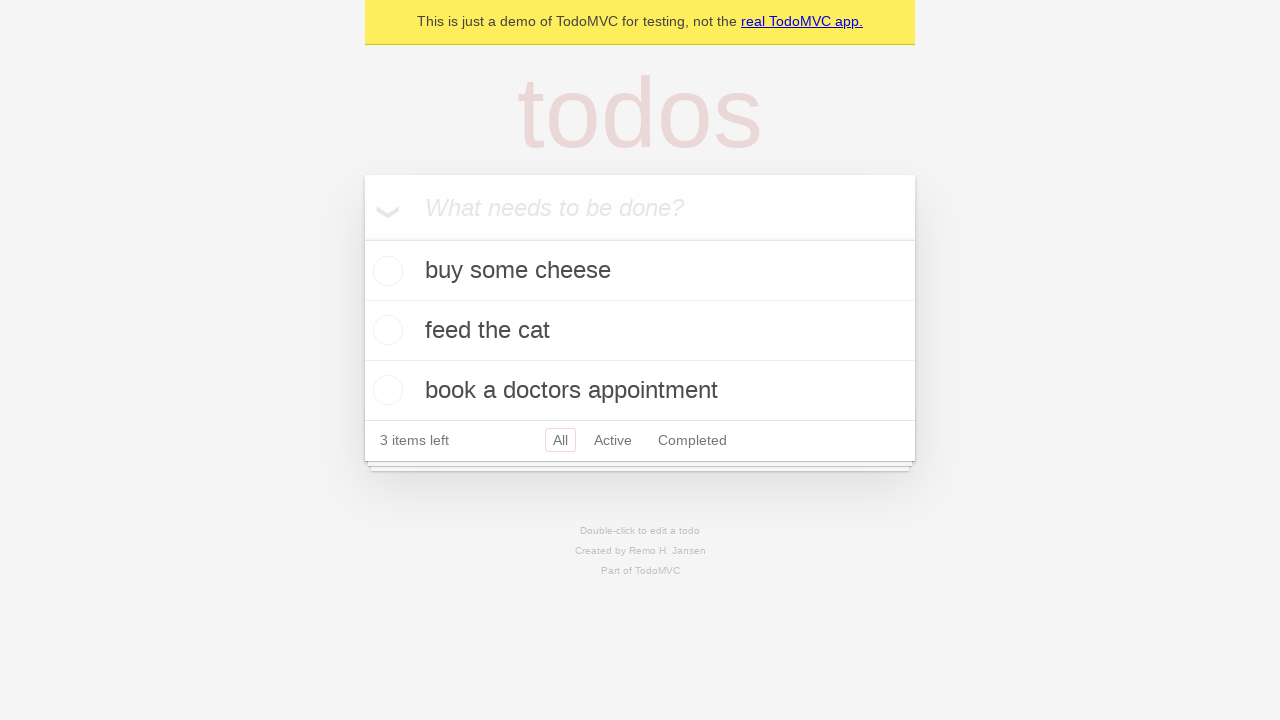

Checked the second todo item ('feed the cat') as completed at (385, 330) on [data-testid='todo-item'] >> nth=1 >> internal:role=checkbox
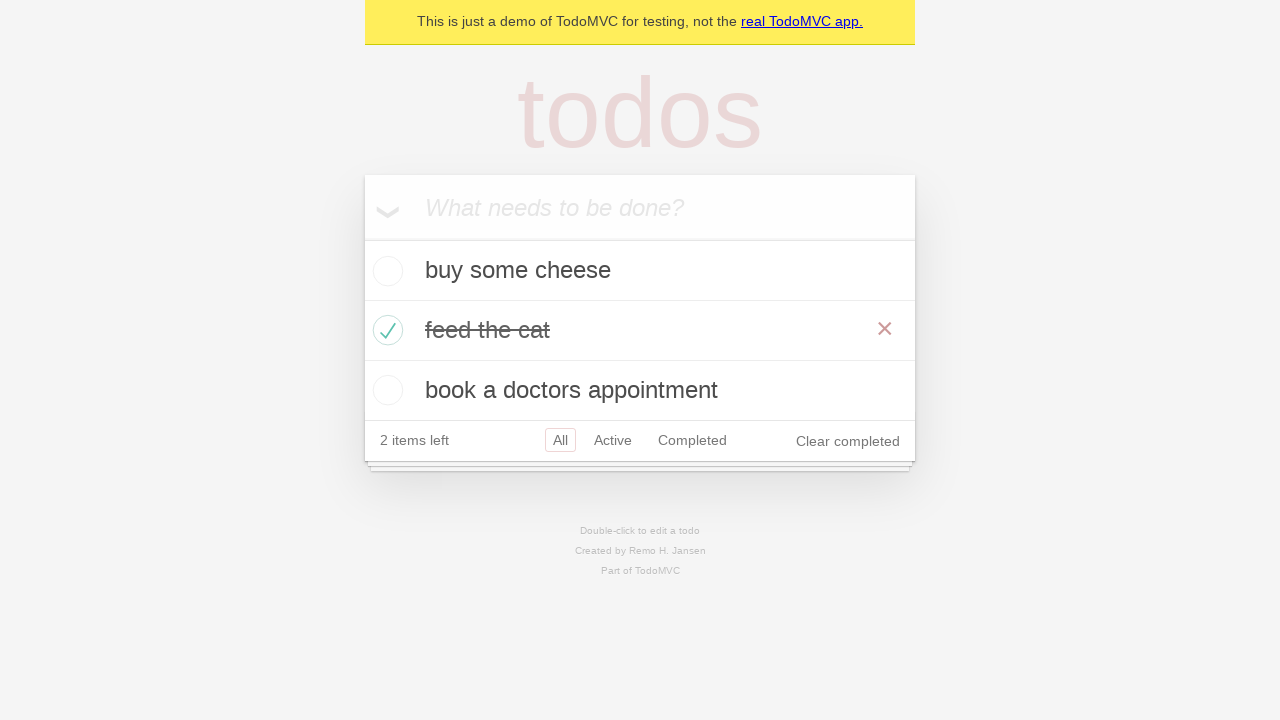

Clicked the Active filter link to display only active (uncompleted) items at (613, 440) on internal:role=link[name="Active"i]
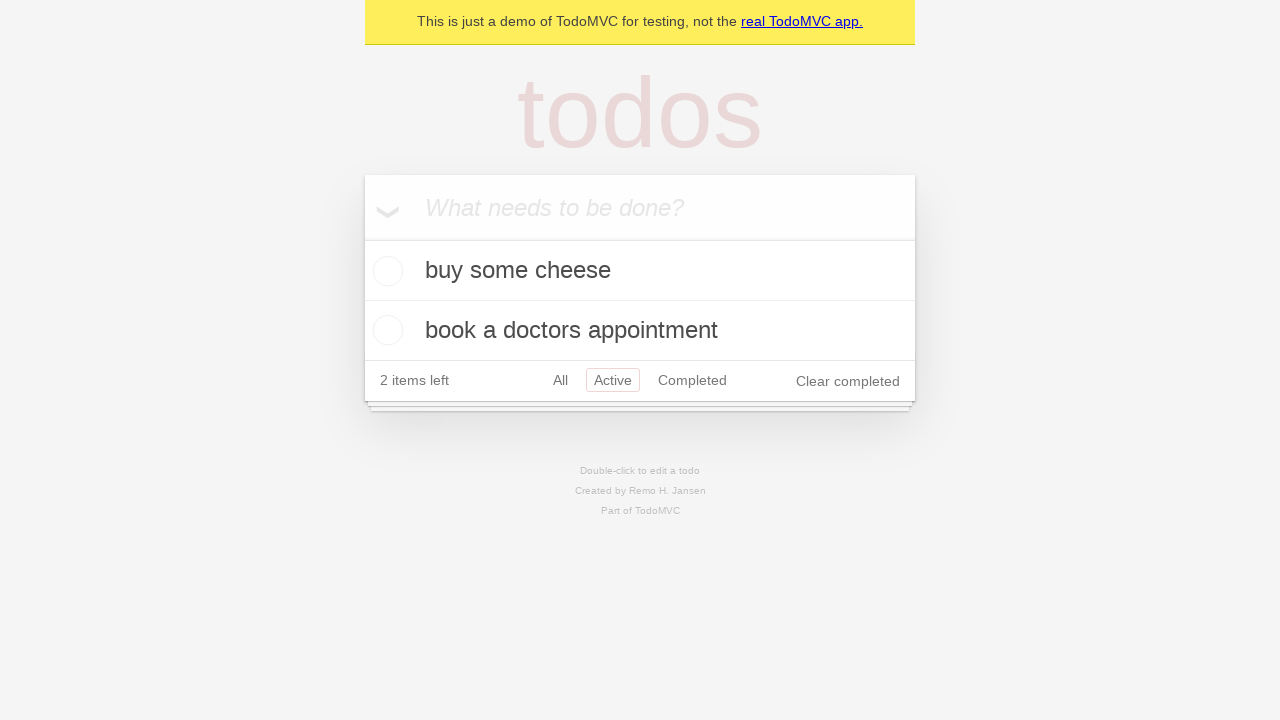

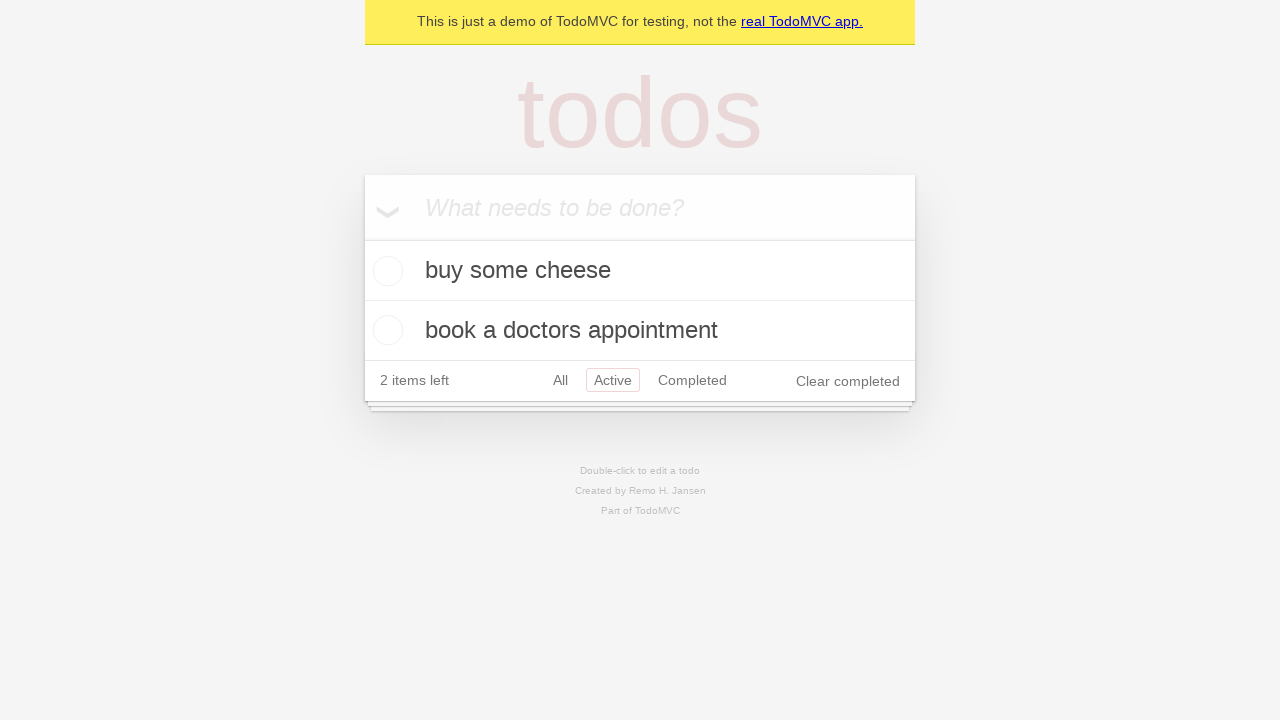